Tests file download functionality by navigating to a download page, clicking the first download link, and verifying that a file is downloaded successfully.

Starting URL: https://the-internet.herokuapp.com/download

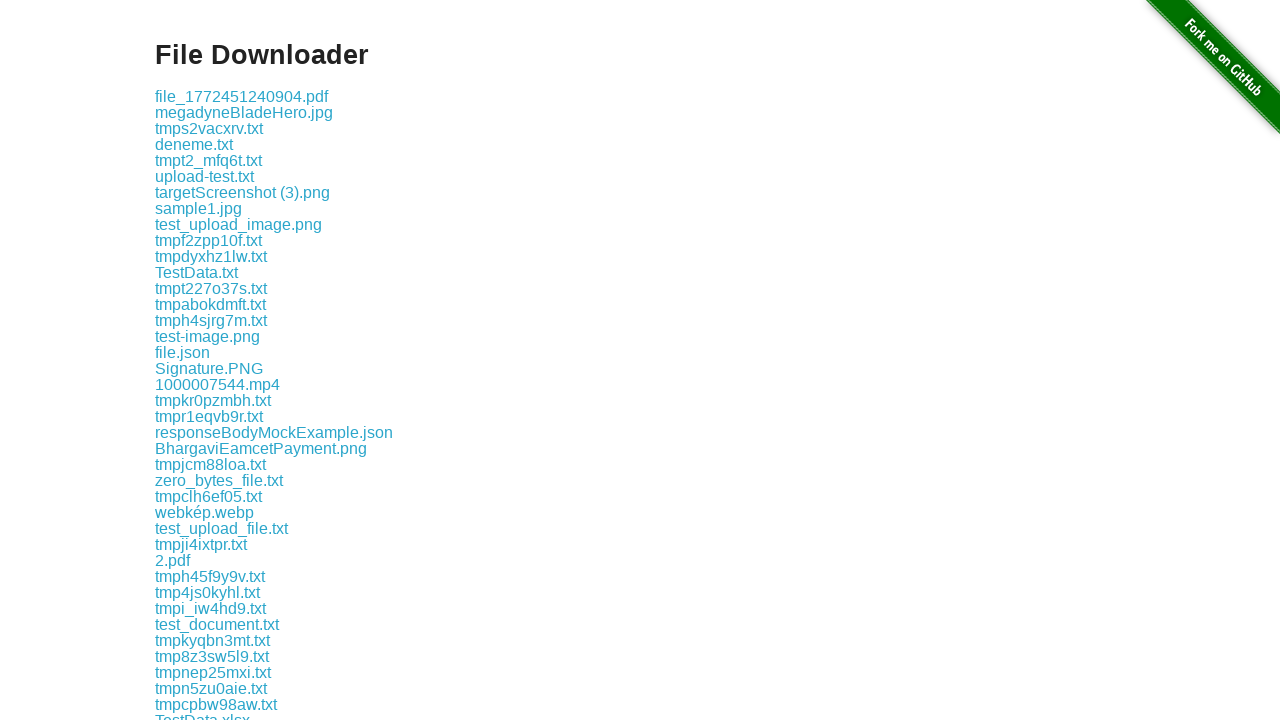

Clicked the first download link at (242, 96) on .example a >> nth=0
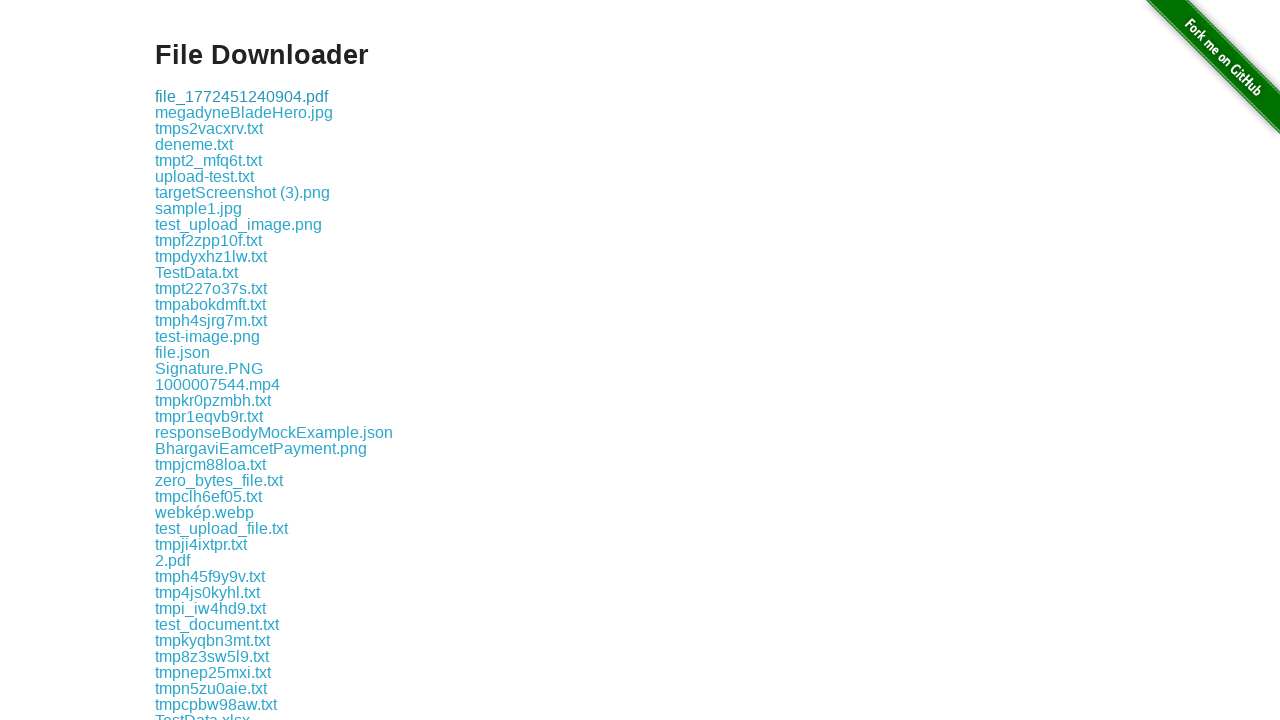

Verified that download link selector is present
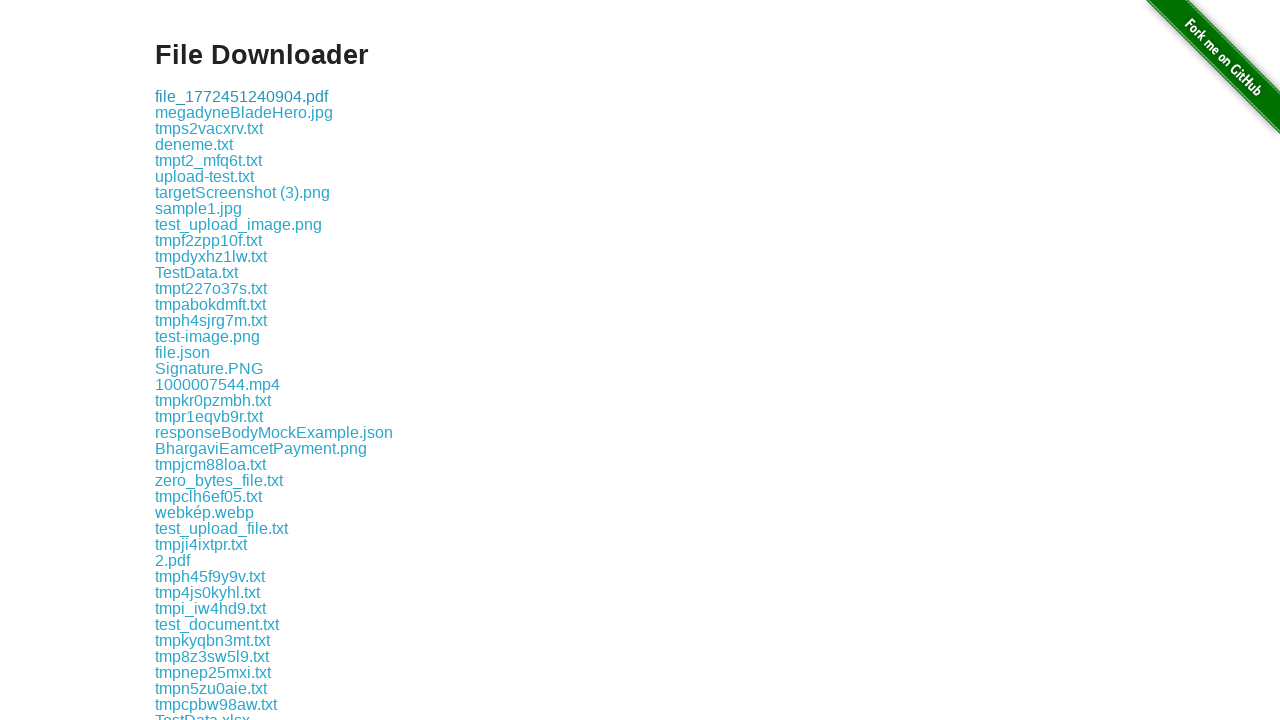

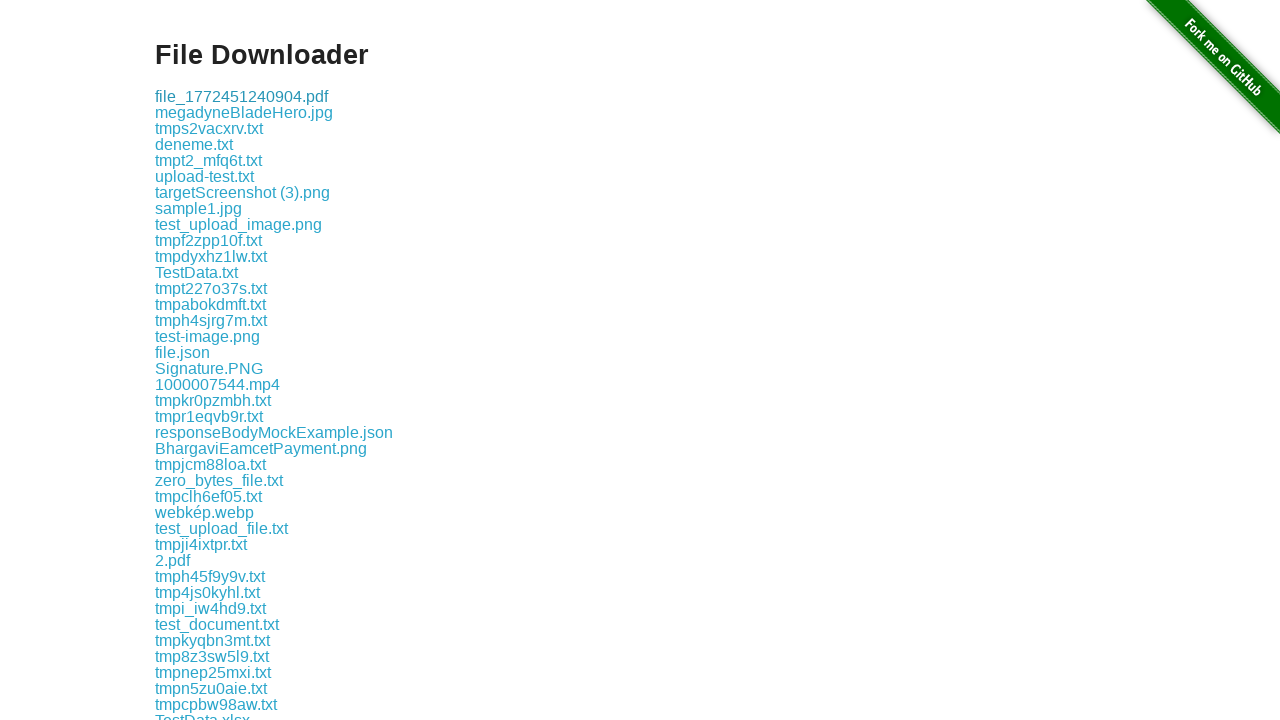